Gets and displays the list of gift options from the footer menu after scrolling down

Starting URL: https://driftaway.coffee

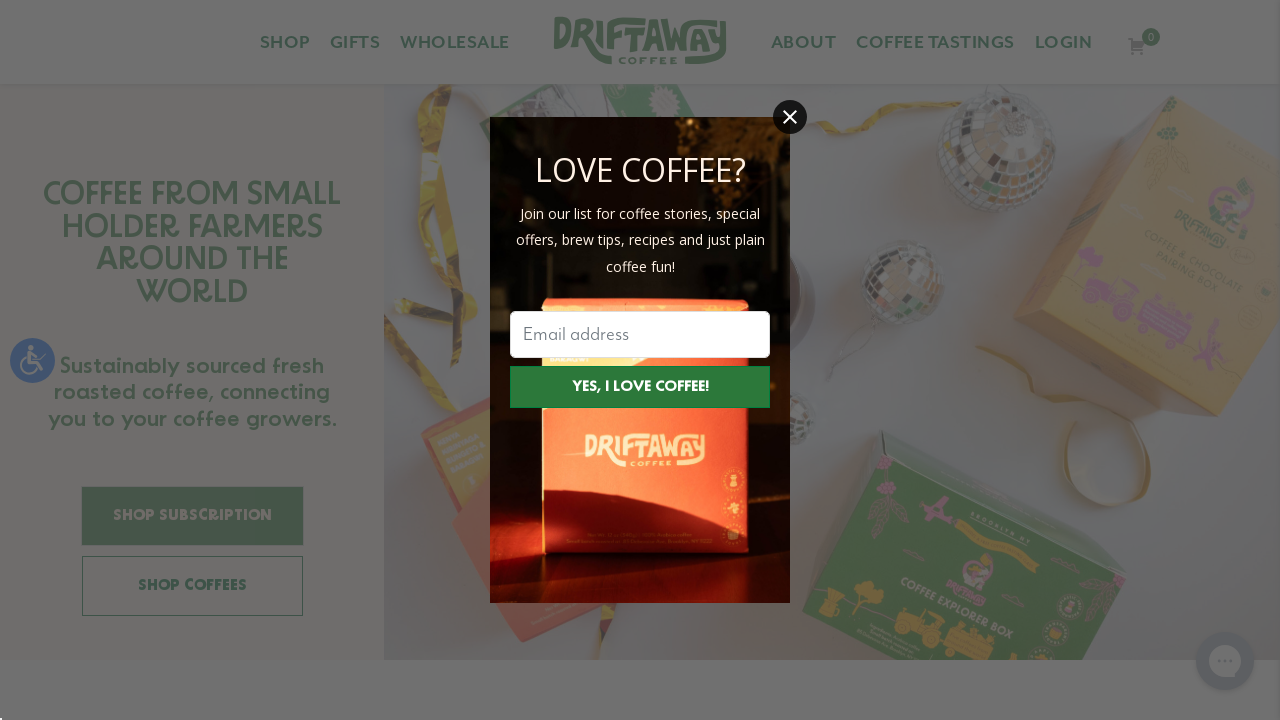

Scrolled down to bottom of page to reveal footer menu
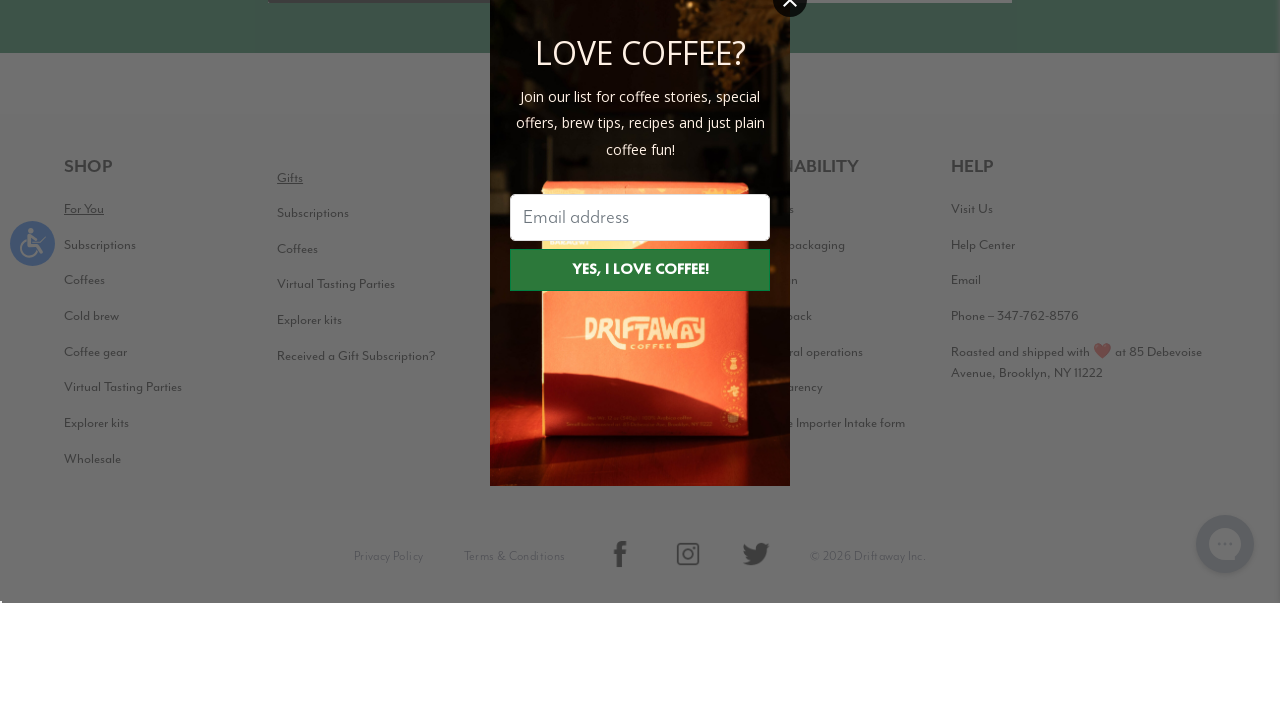

Footer gift menu became visible
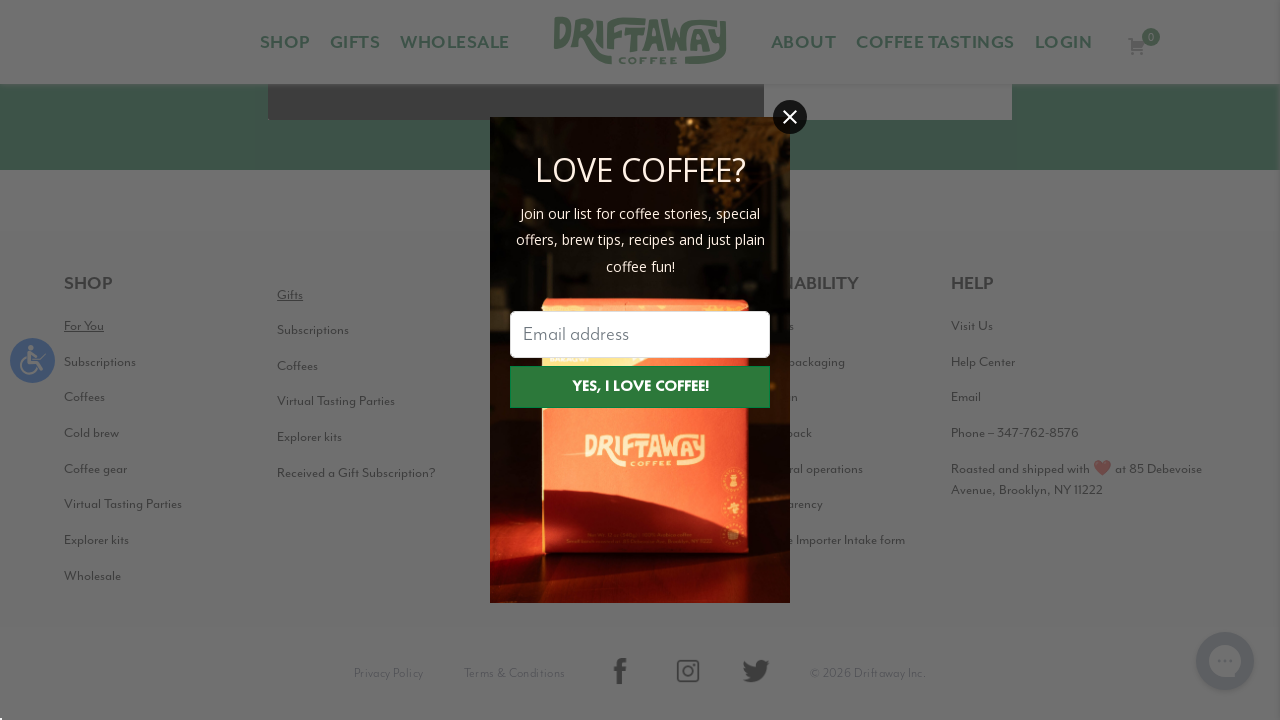

Retrieved list of gift options from footer menu
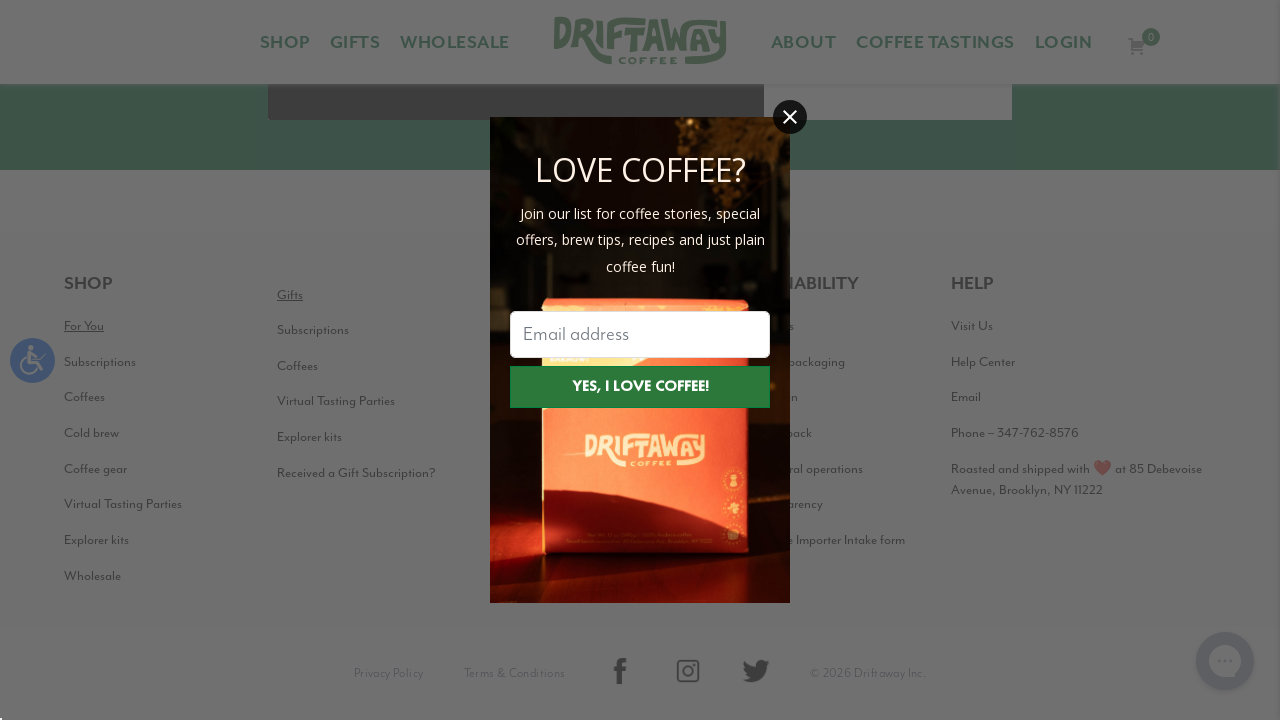

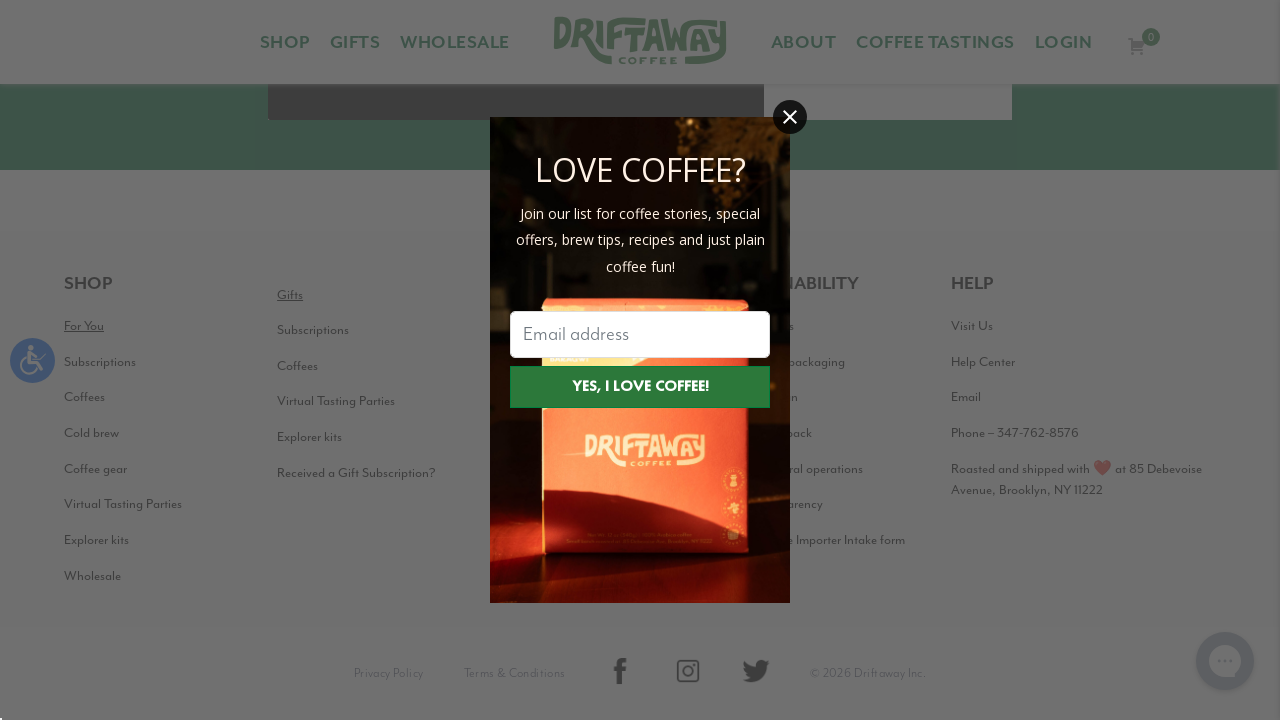